Tests keyboard shortcuts functionality on a text comparison tool by filling text in the first textarea, then using keyboard shortcuts to select all, copy, tab to next field, and paste.

Starting URL: https://gotranscript.com/text-compare#diff

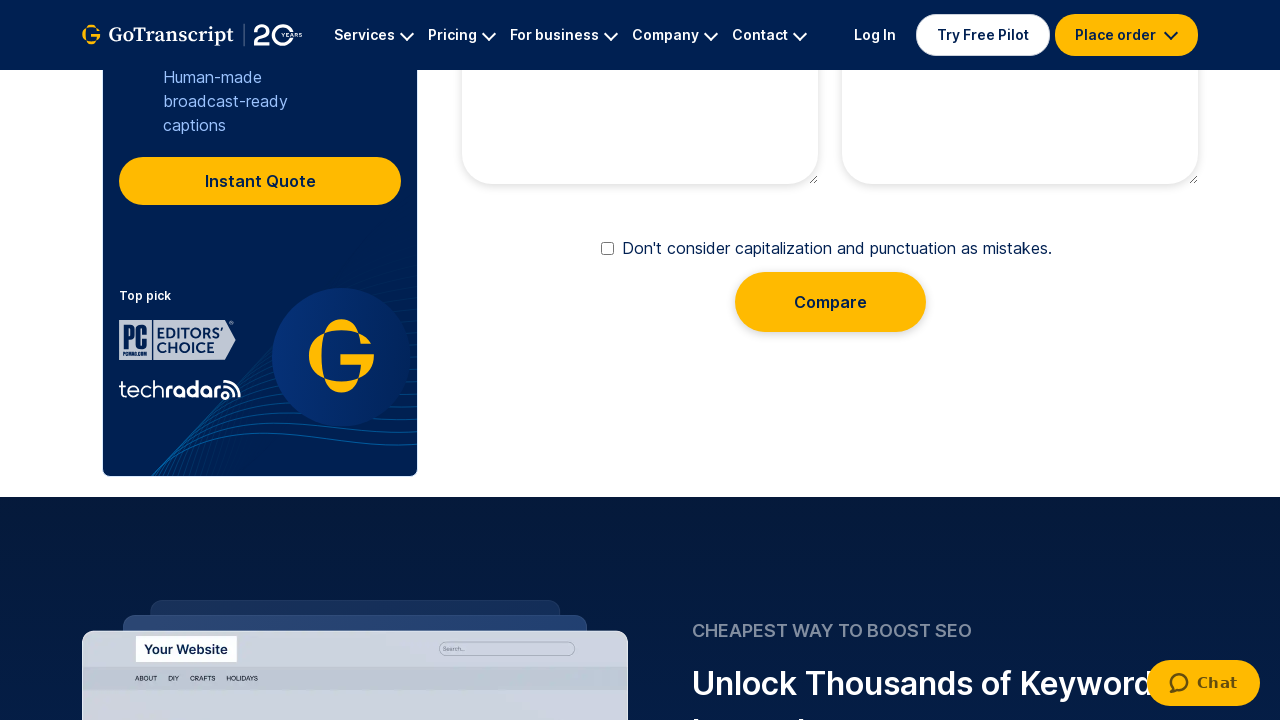

Filled first textarea with 'Hello everybody' on xpath=//textarea[@name='text1']
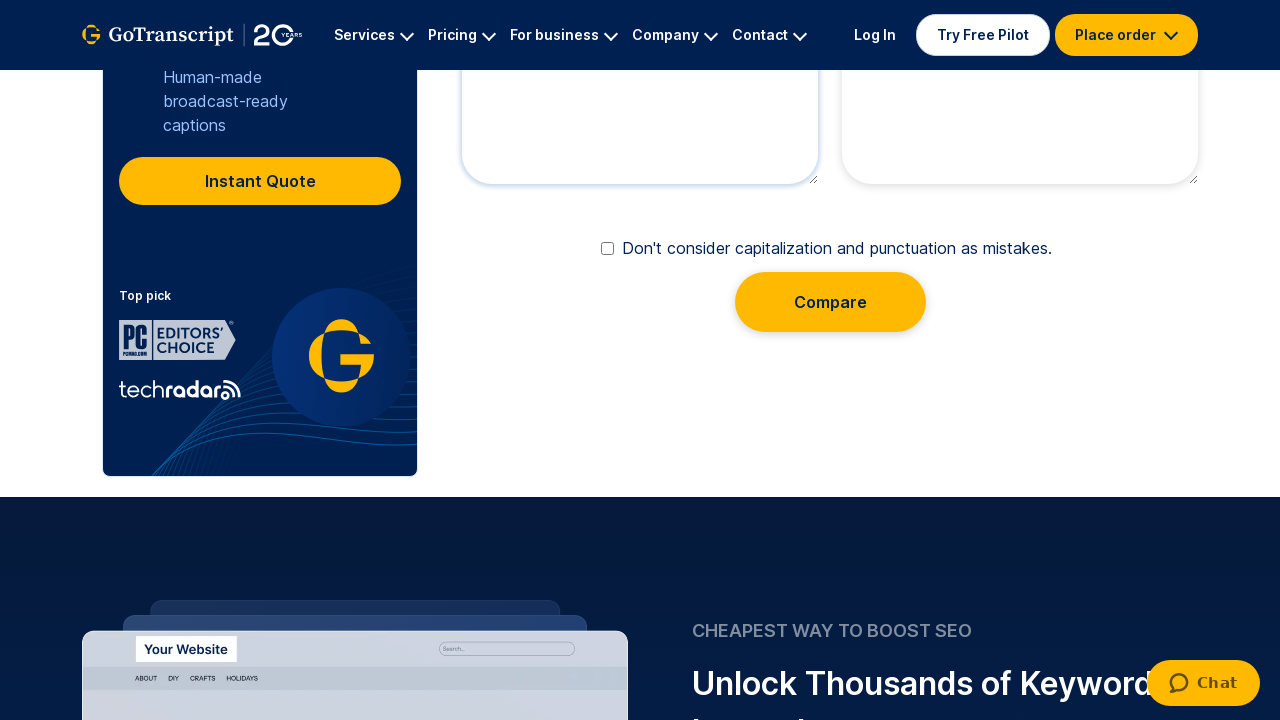

Selected all text in first textarea using Ctrl+A
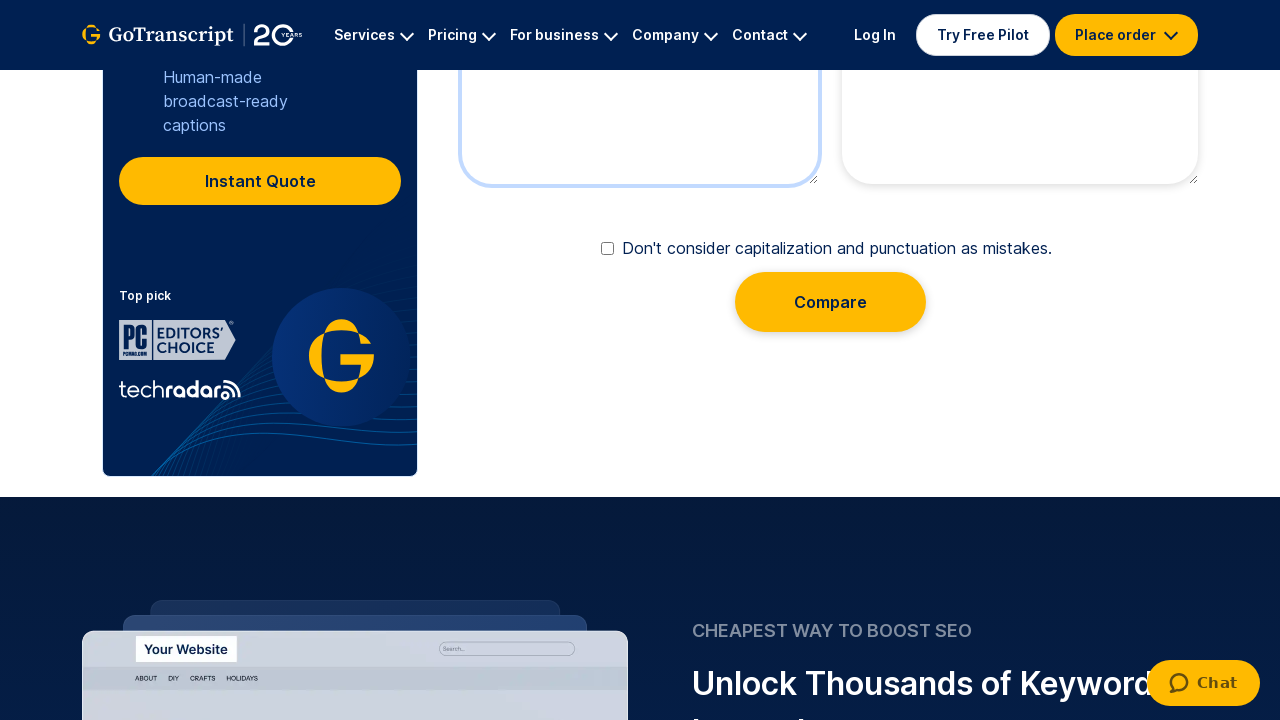

Copied selected text using Ctrl+C
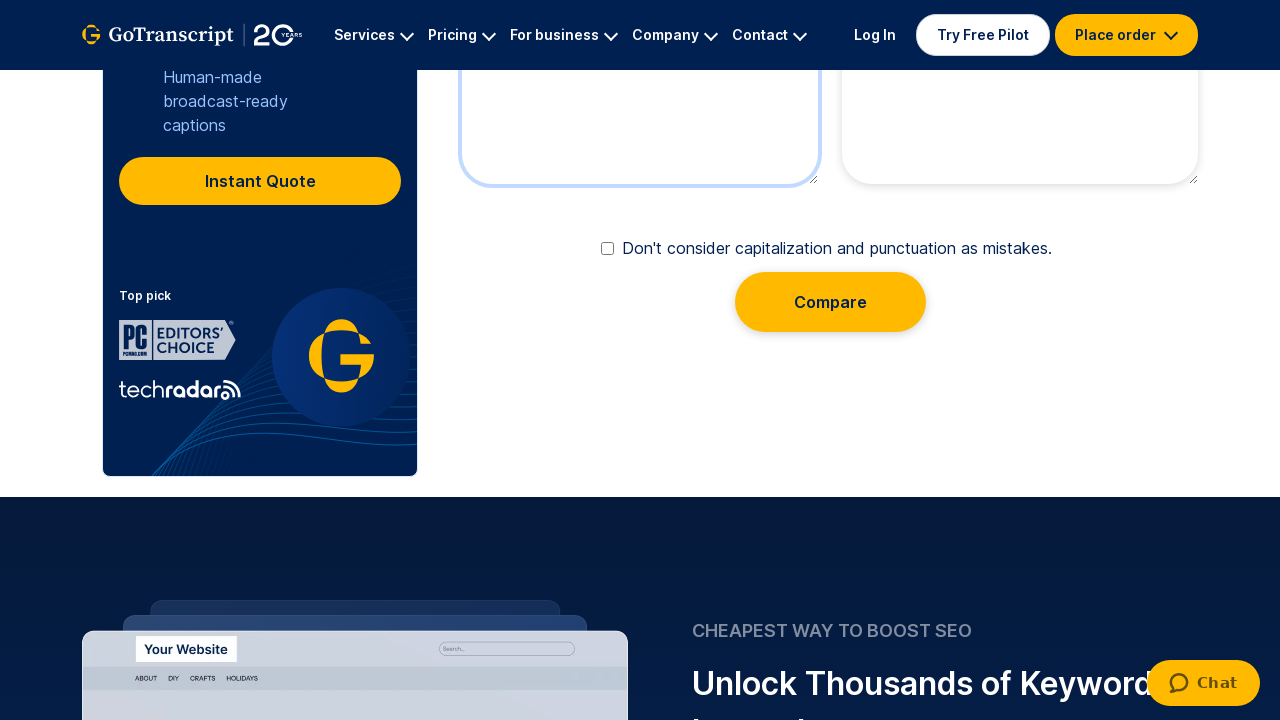

Pressed Tab key down to navigate to next field
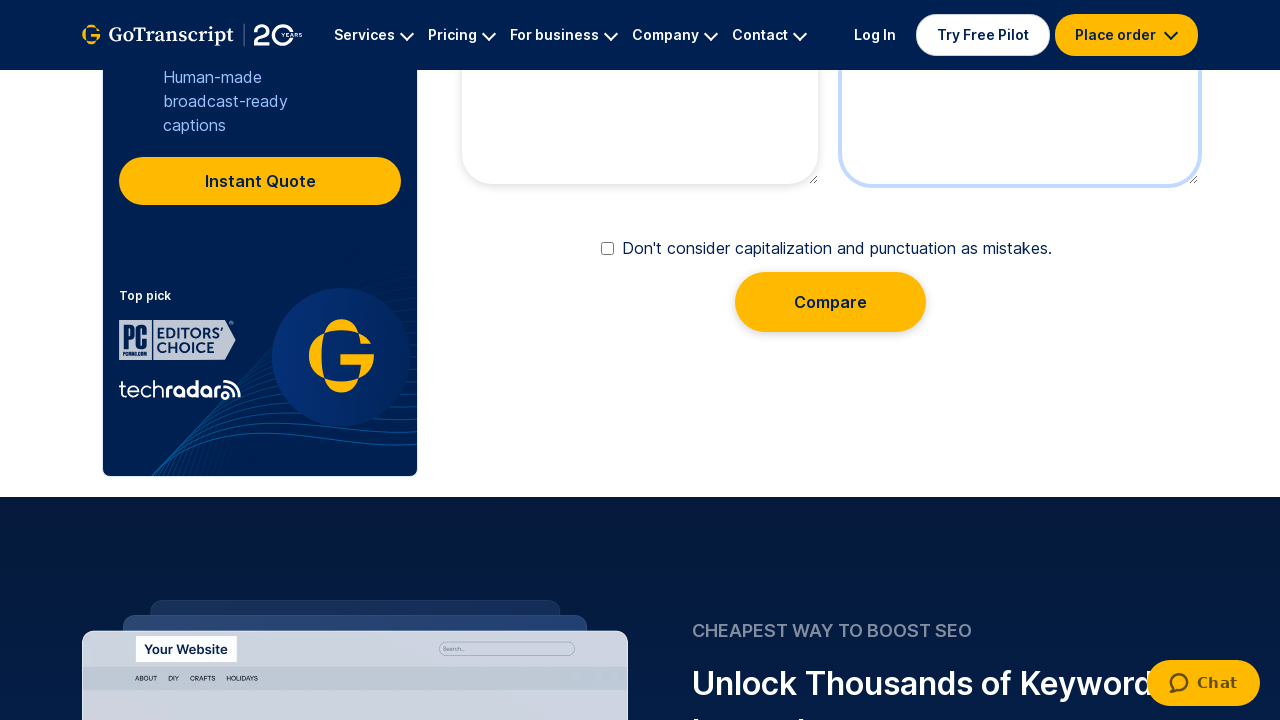

Released Tab key
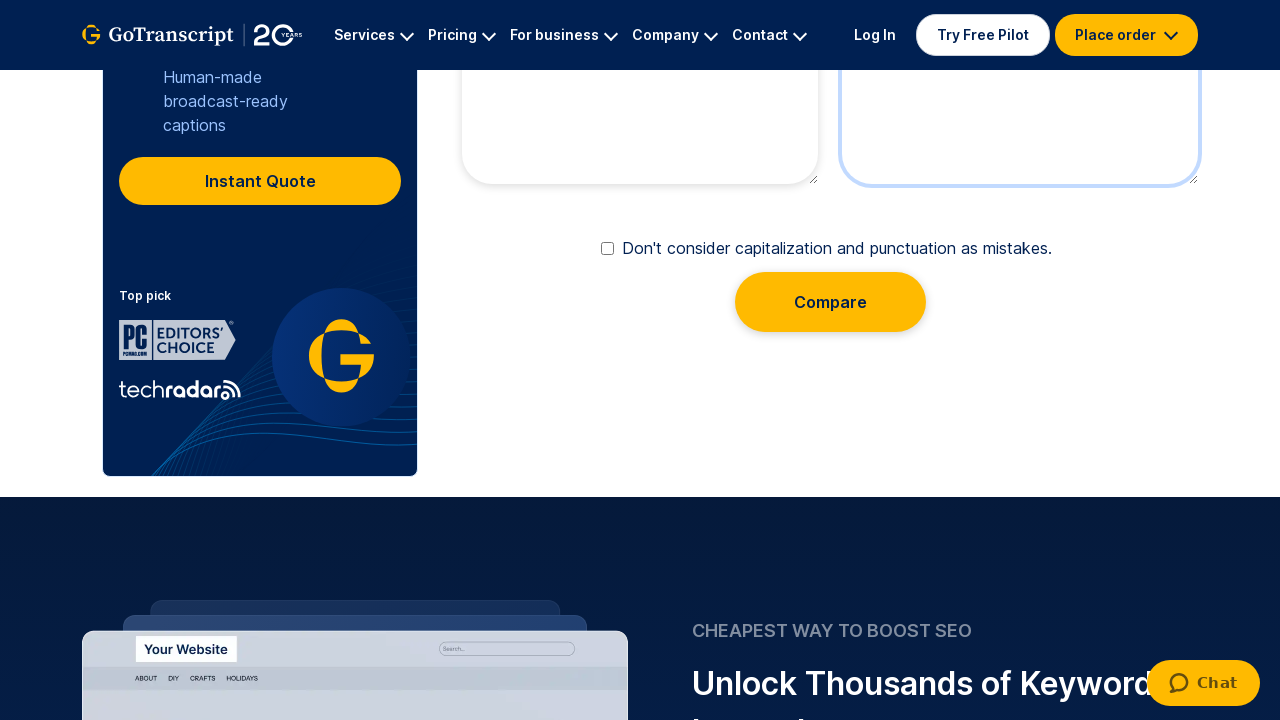

Pasted copied text into second textarea using Ctrl+V
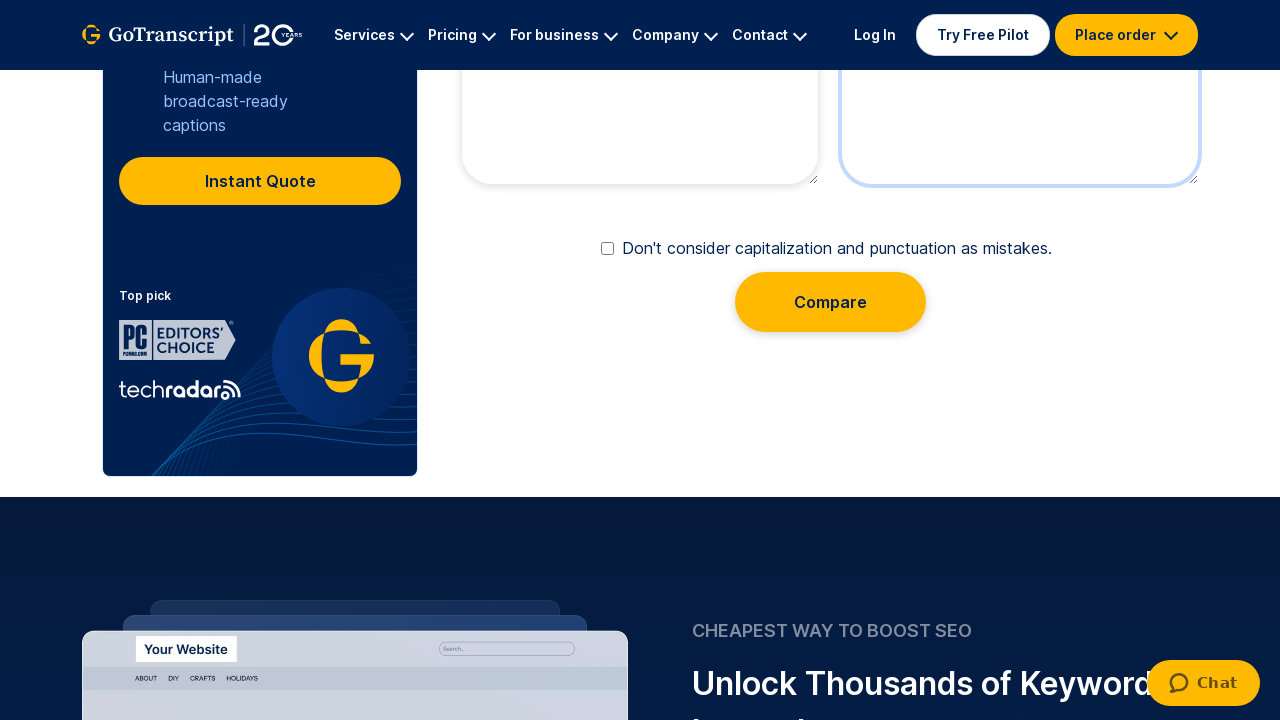

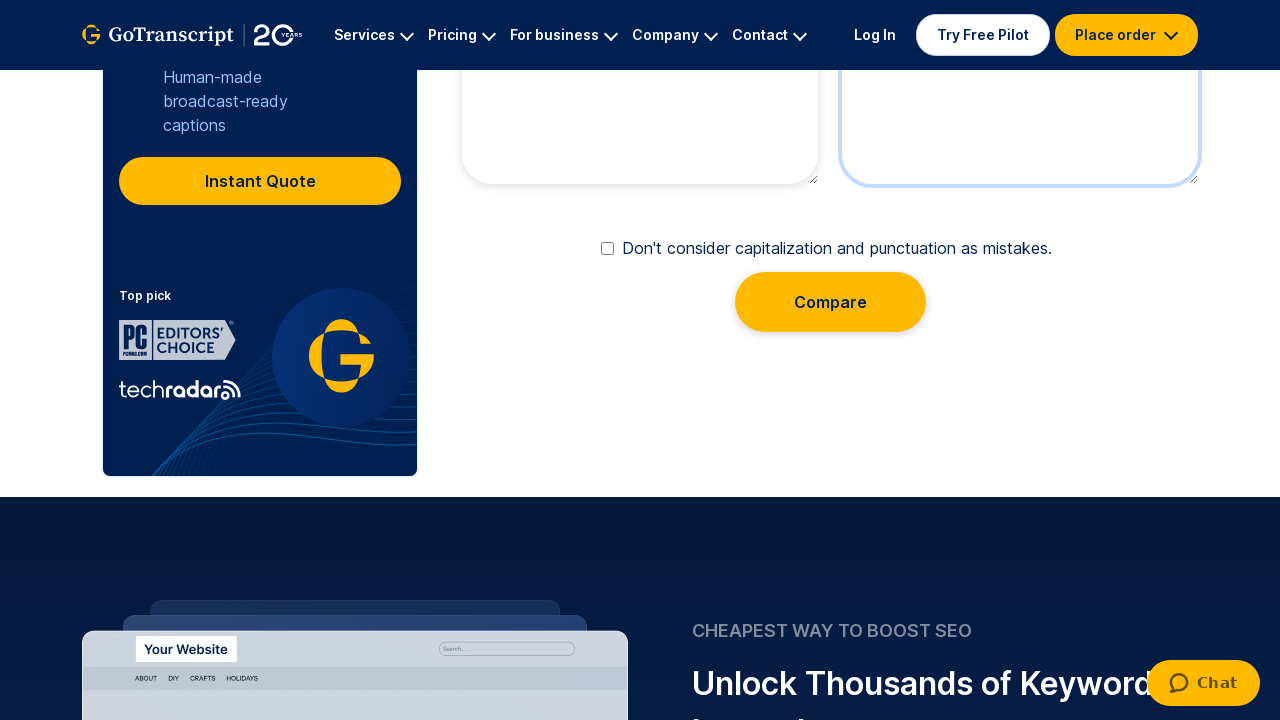